Tests the Automation Exercise website by verifying the number of links on the homepage, navigating to the Products page, and checking if the special offer element is displayed

Starting URL: https://www.automationexercise.com/

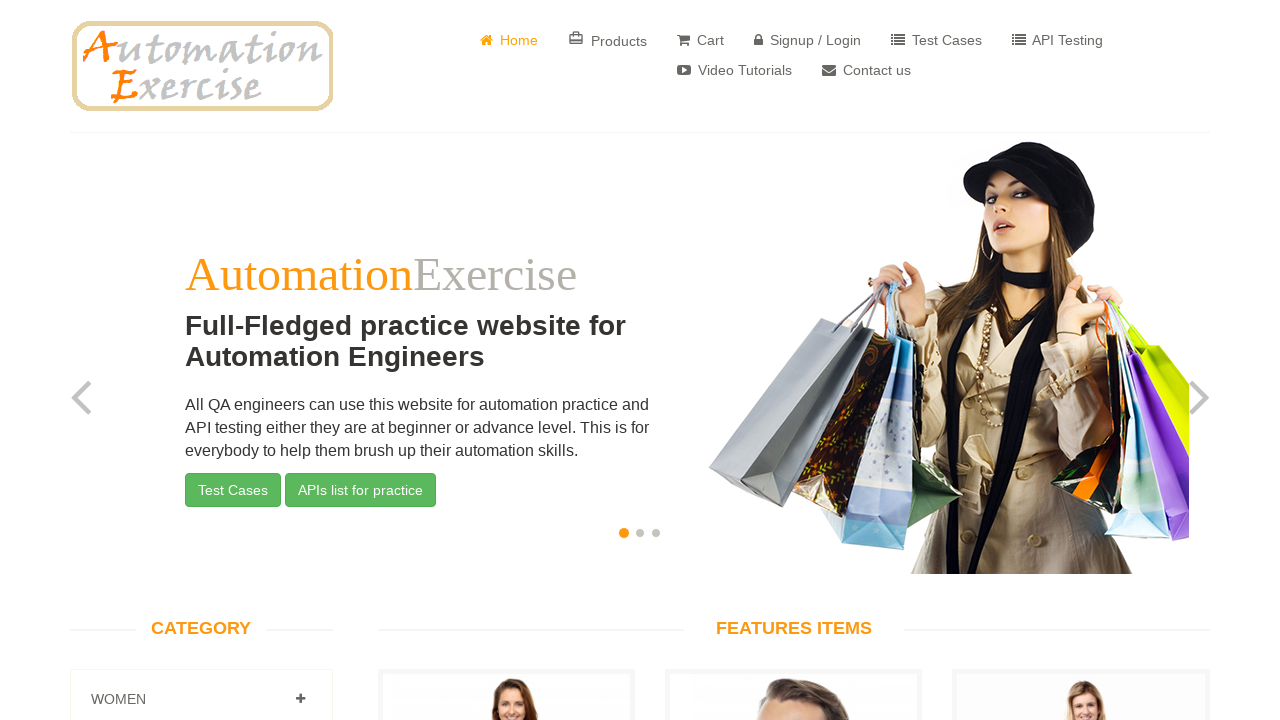

Retrieved all link elements from the homepage
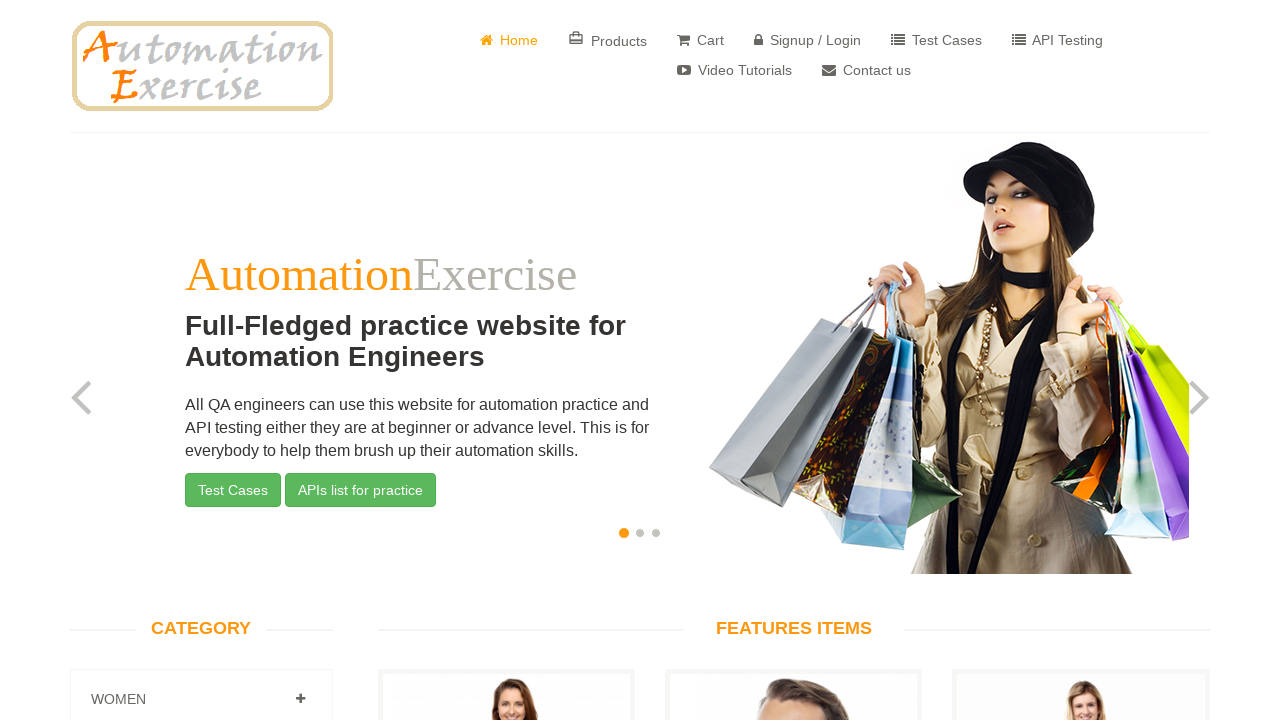

Counted 147 total links on the page
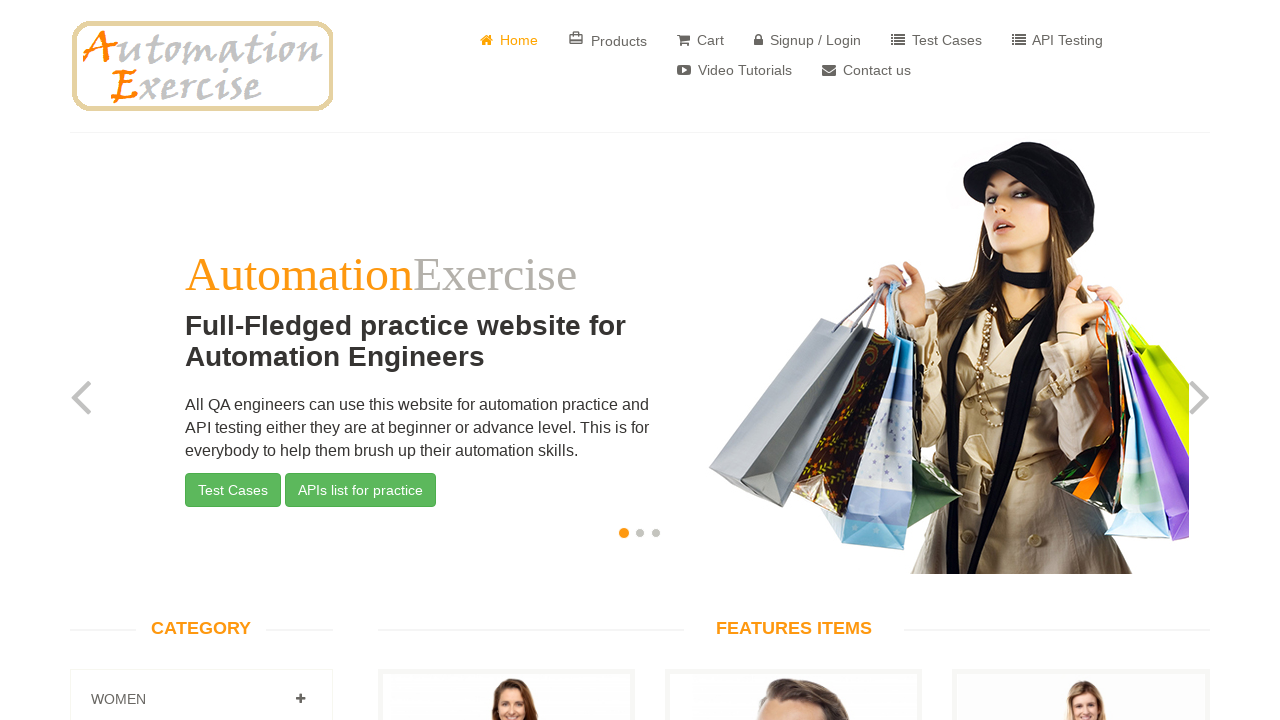

Verified that the homepage contains exactly 147 links
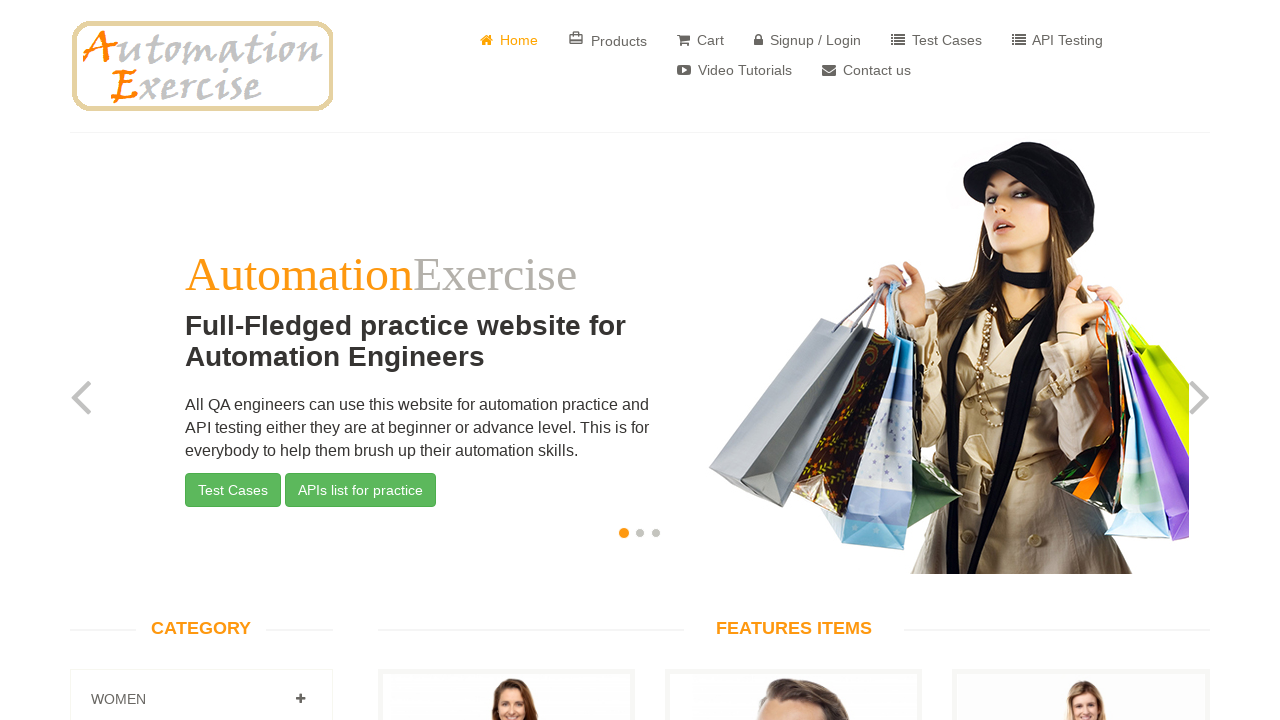

Clicked on the Products link at (608, 40) on a:has-text('Products')
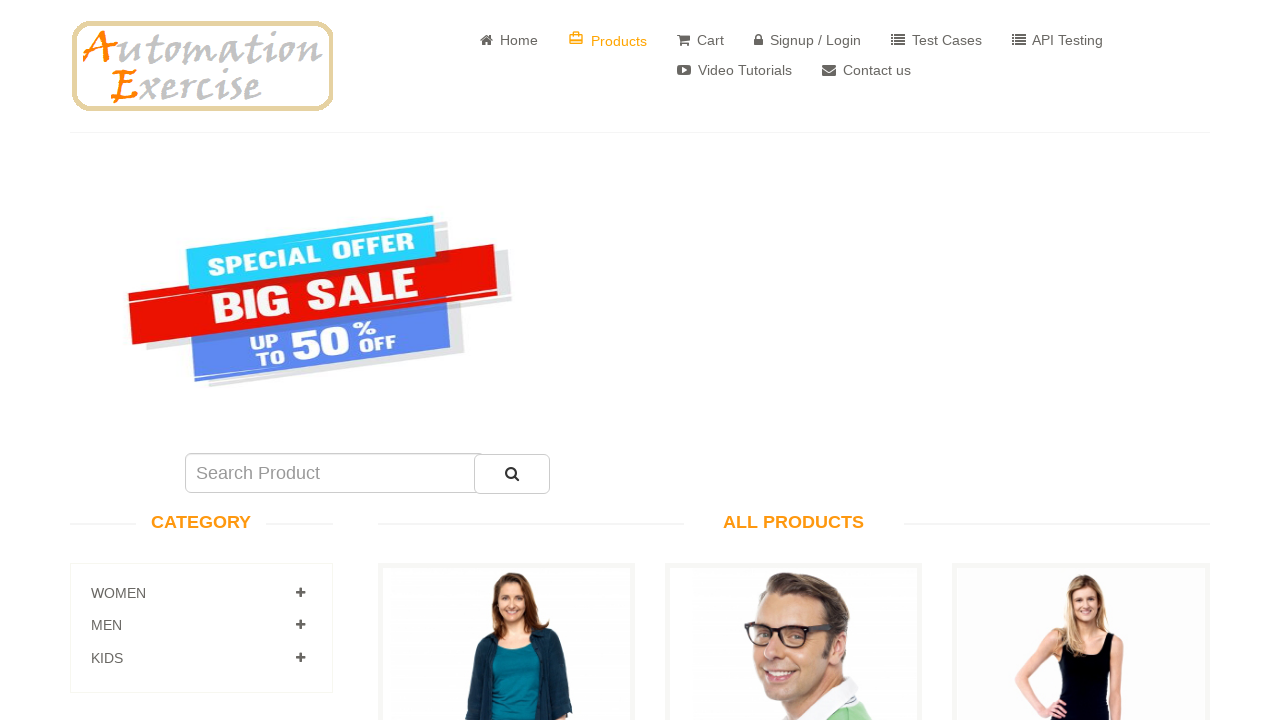

Waited for the special offer element to load
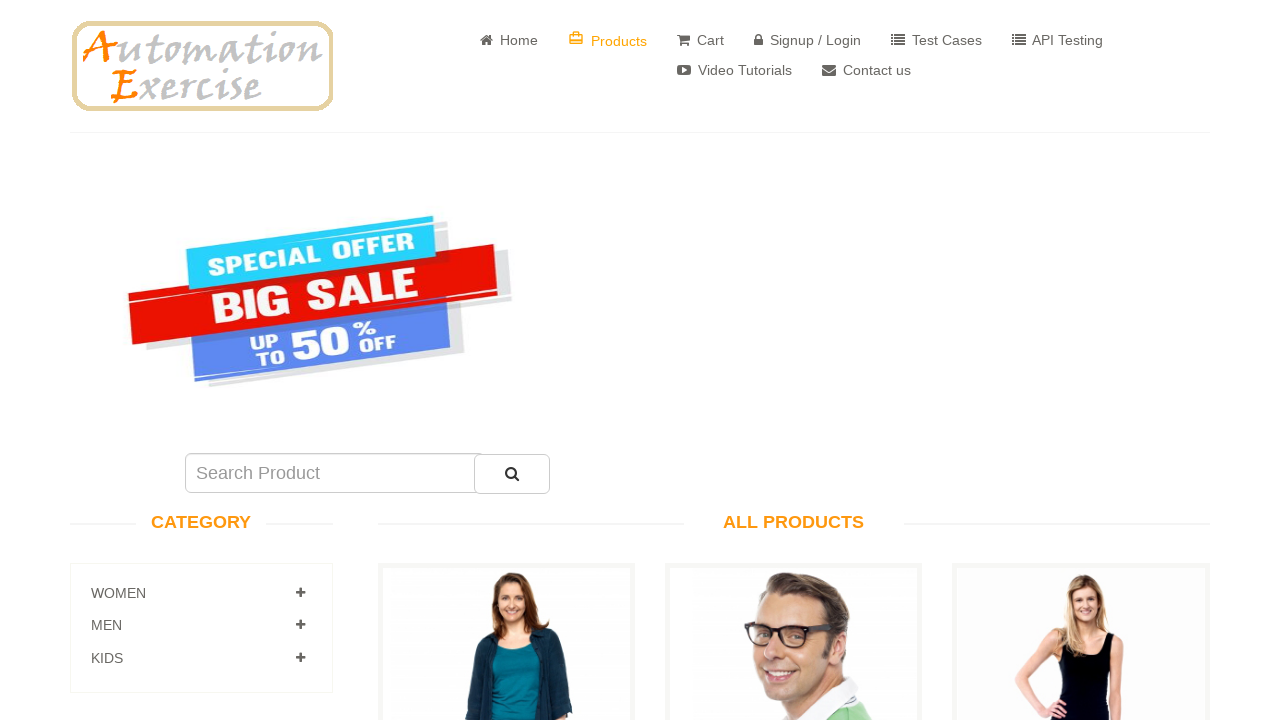

Verified that the special offer element is visible on the Products page
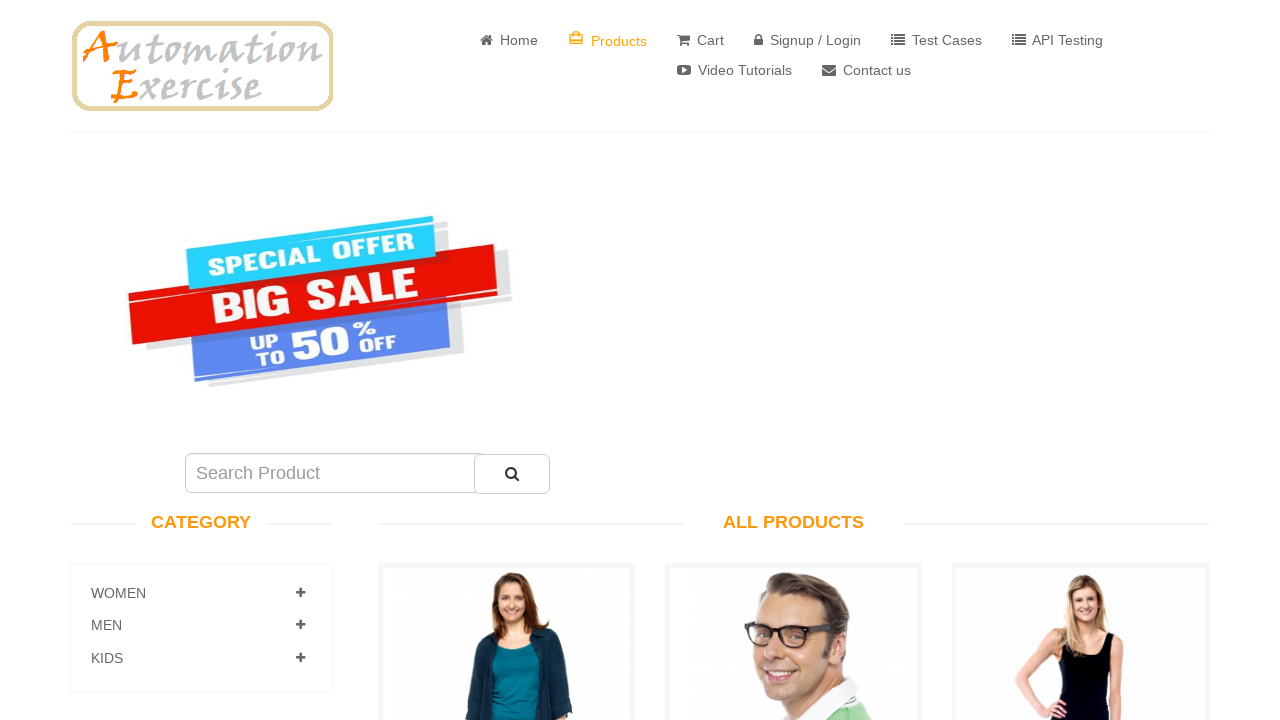

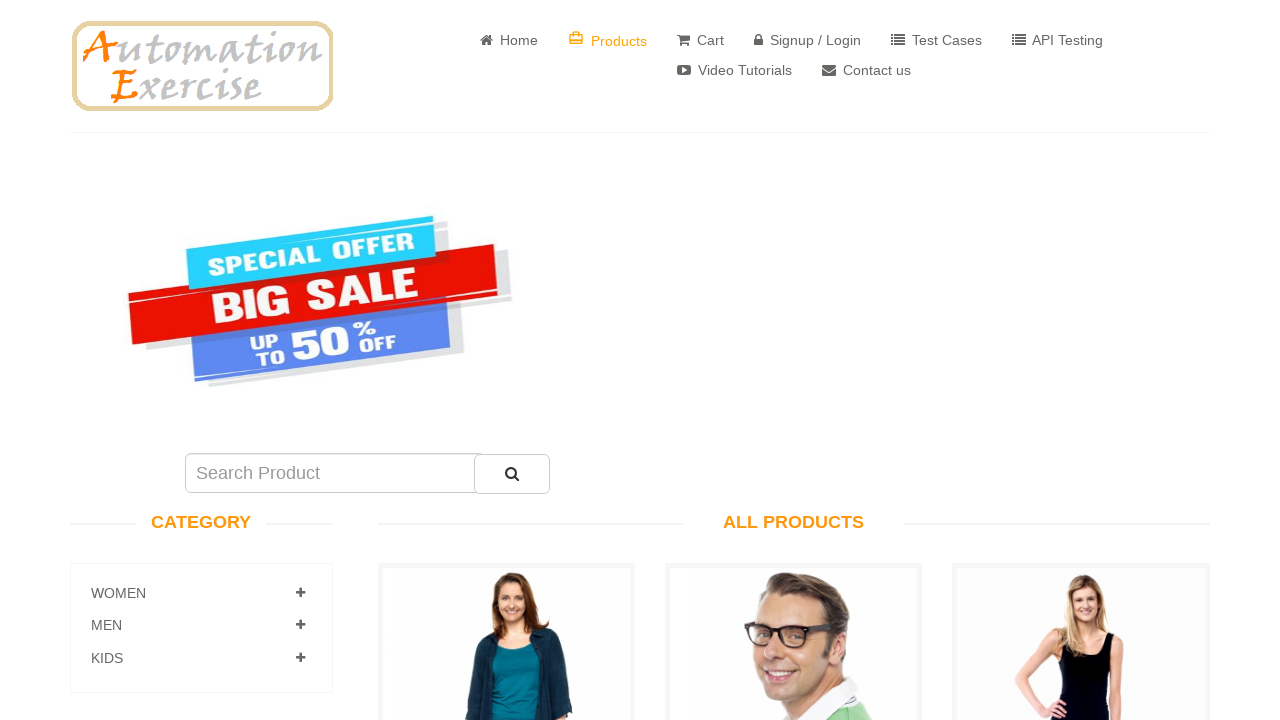